Tests the toggle functionality of showing and hiding an element by clicking a button and verifying the element's visibility state

Starting URL: http://w3schools.com/howto/howto_js_toggle_hide_show.asp

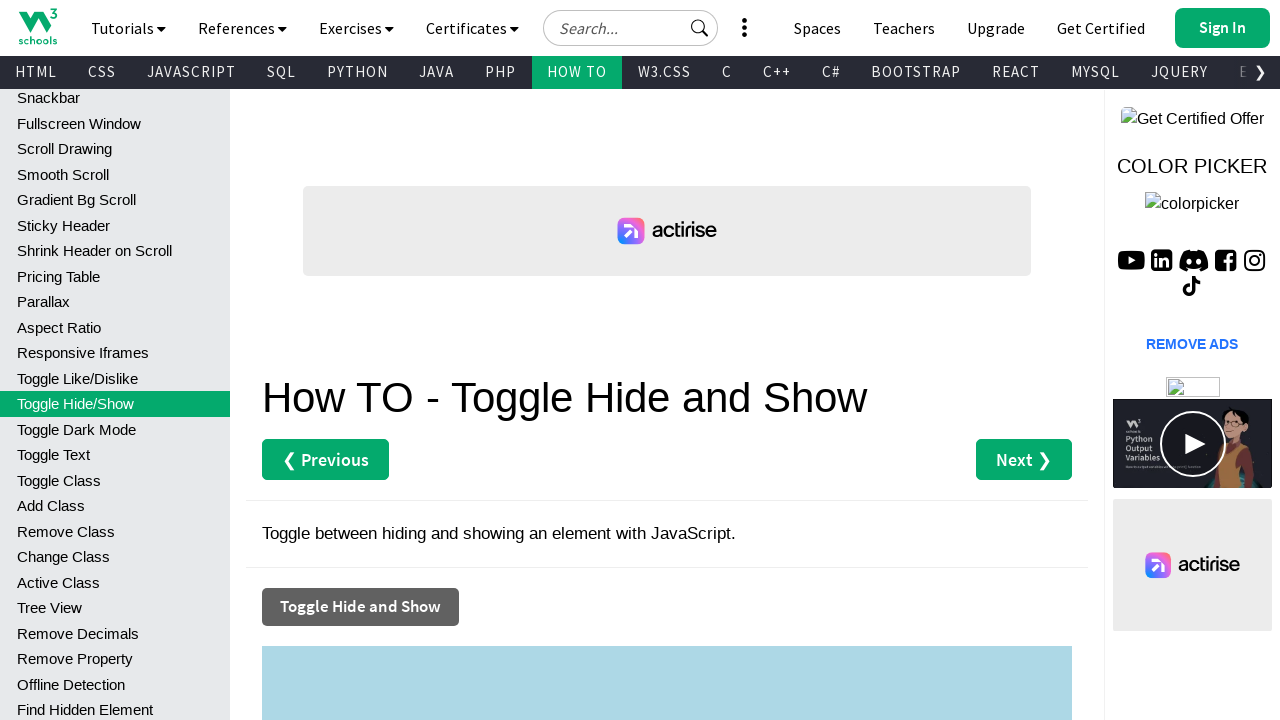

Verified element is initially displayed
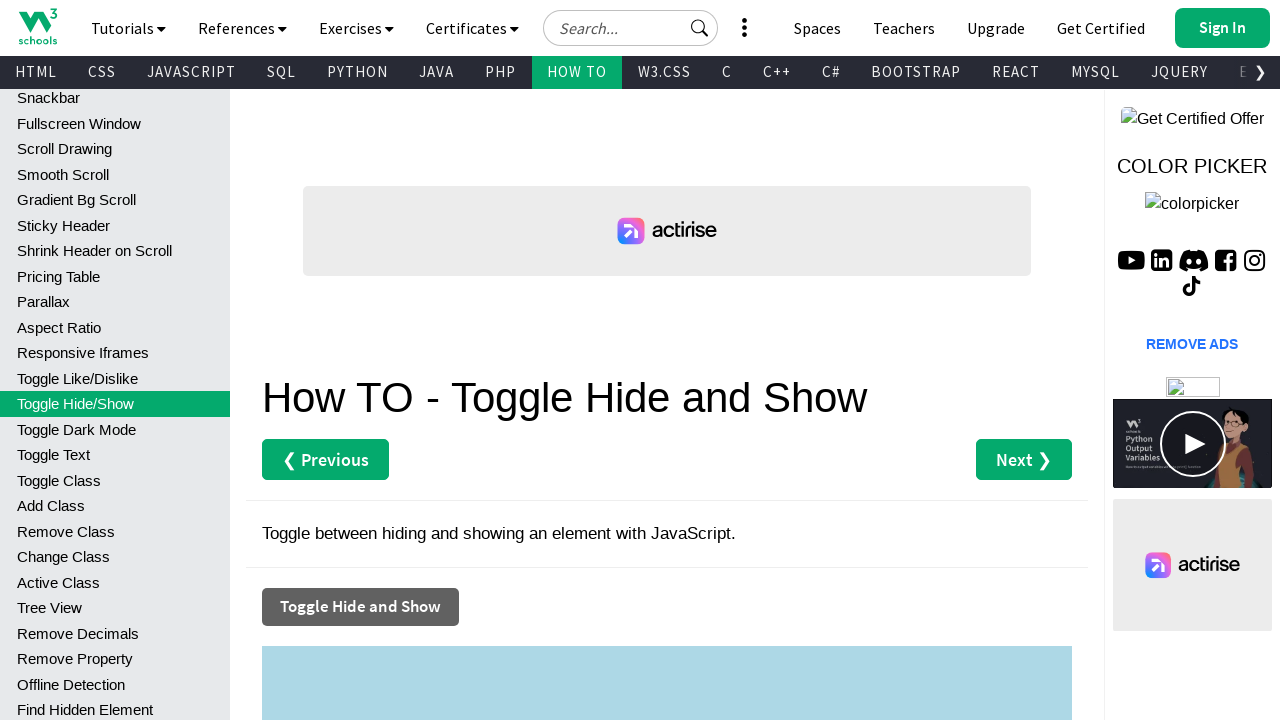

Logged initial visibility state: True
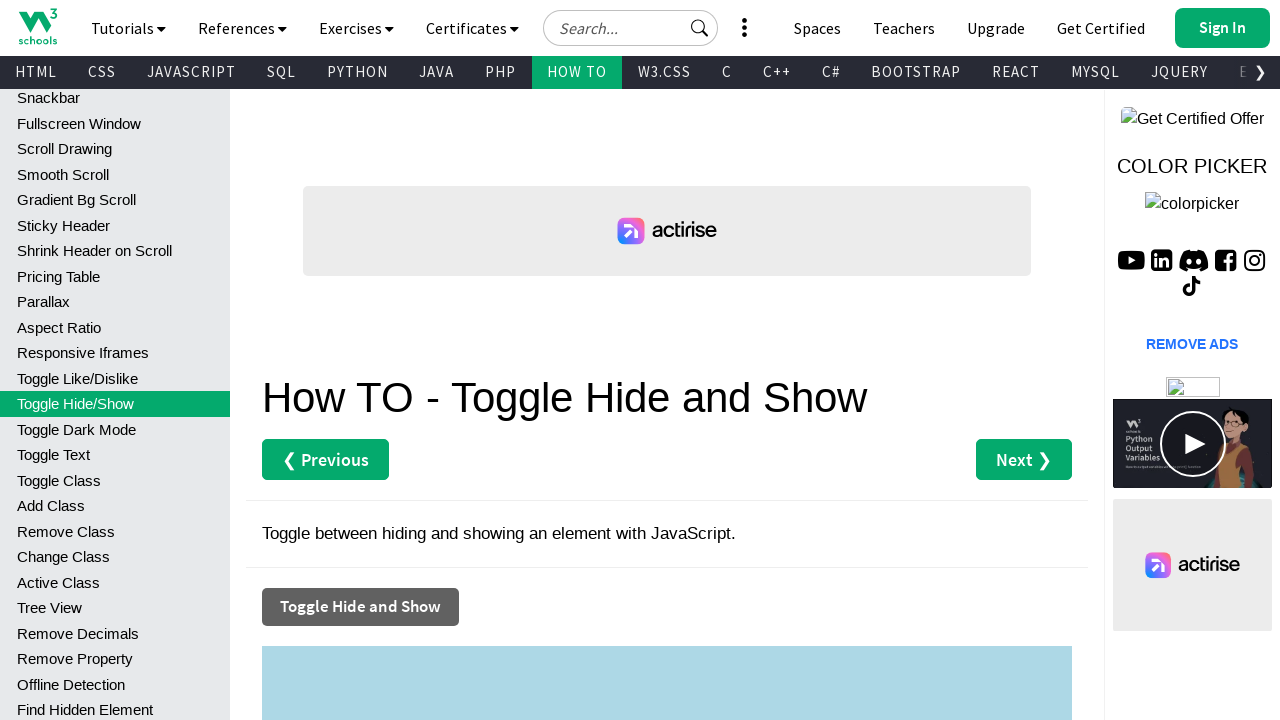

Clicked toggle button to hide/show element at (360, 607) on xpath=//button[normalize-space()='Toggle Hide and Show']
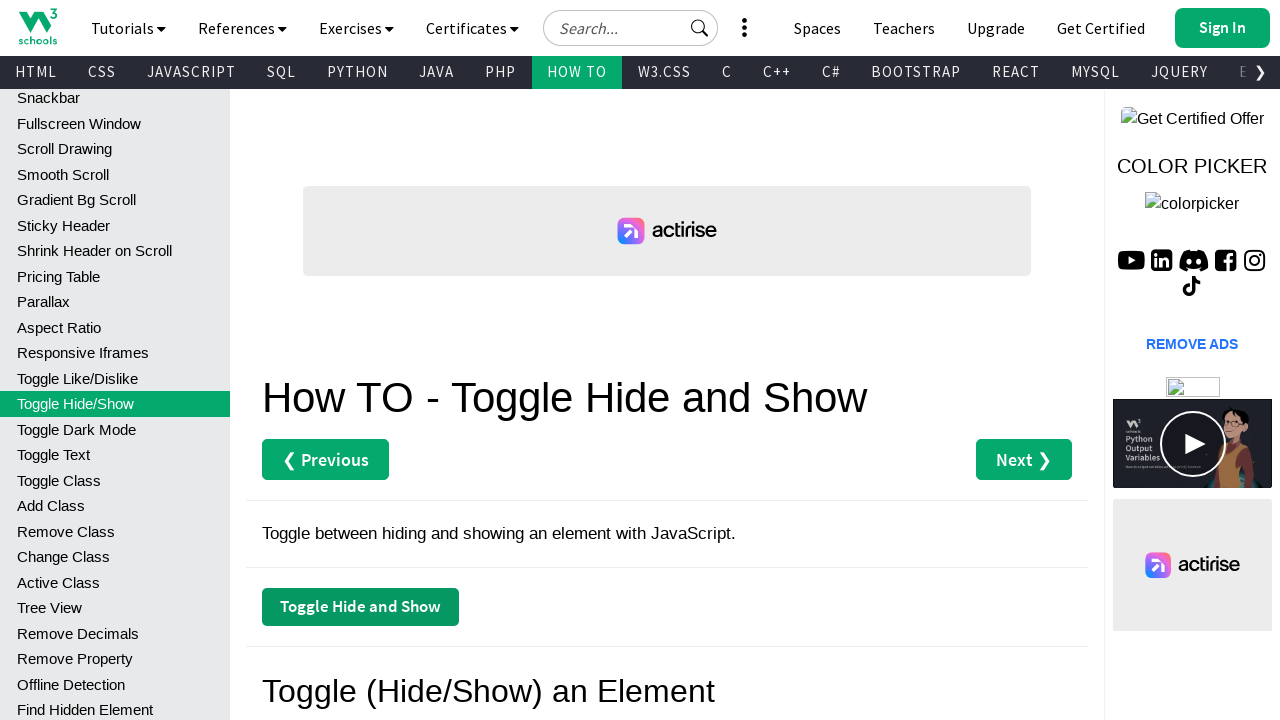

Verified element visibility after toggle
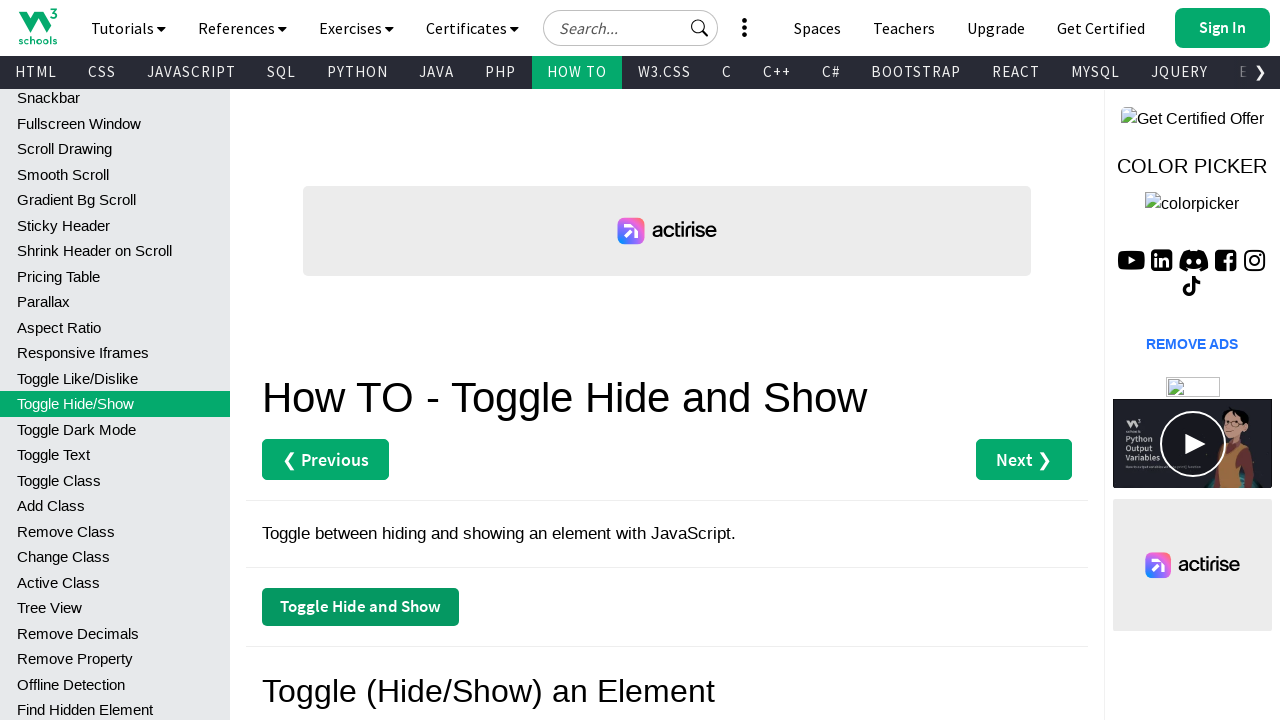

Logged final visibility state: False
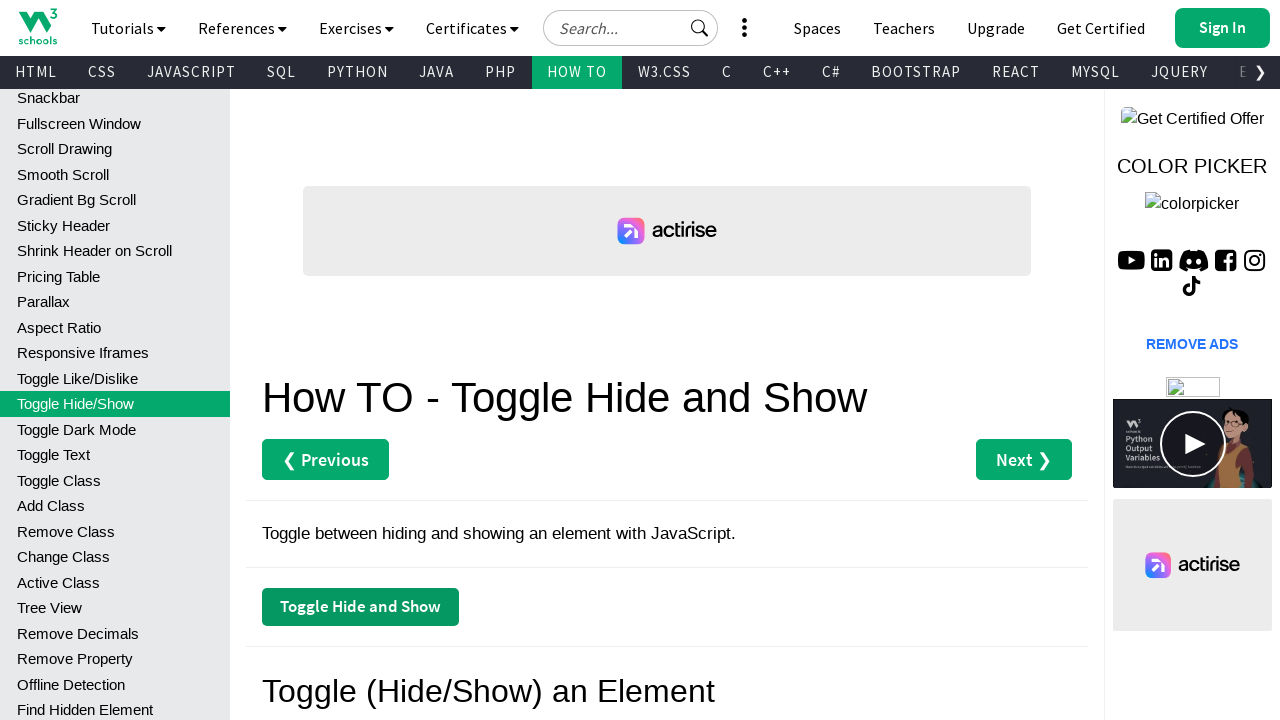

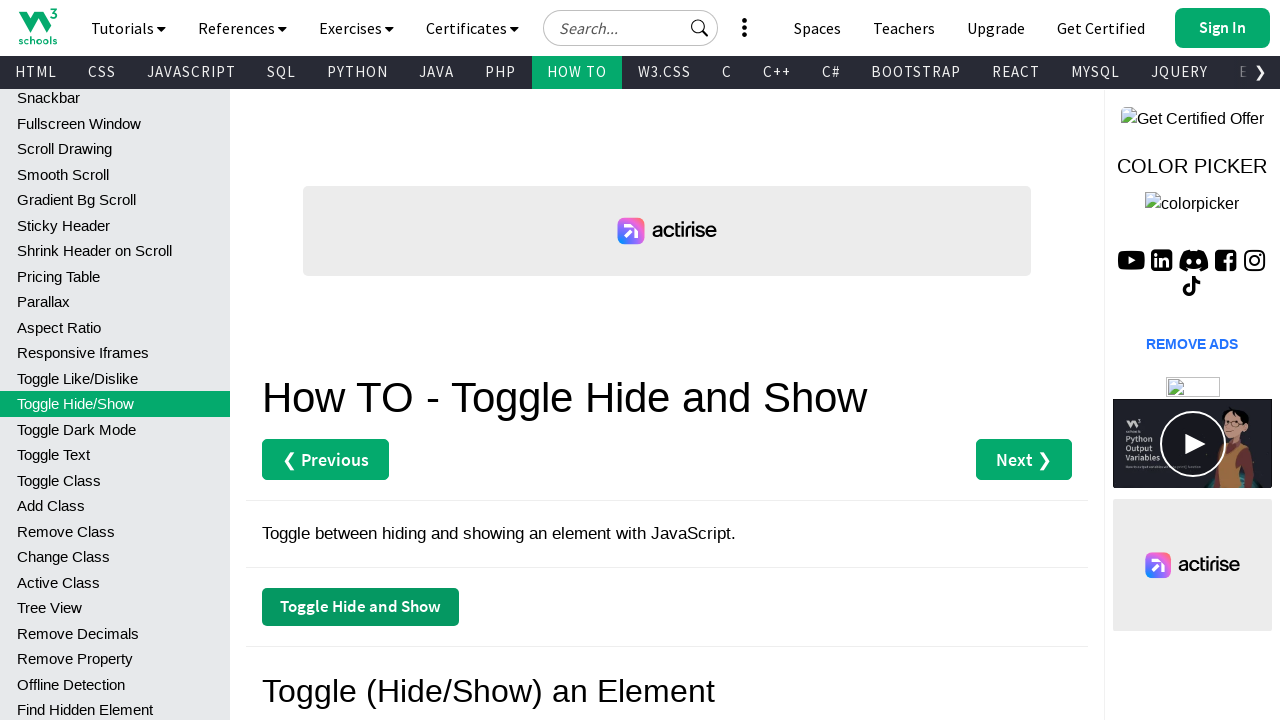